Tests number input field functionality by entering a value "20", verifying it was entered correctly, then using the arrow up key to increment the value and verifying it changed to "21".

Starting URL: http://the-internet.herokuapp.com/inputs

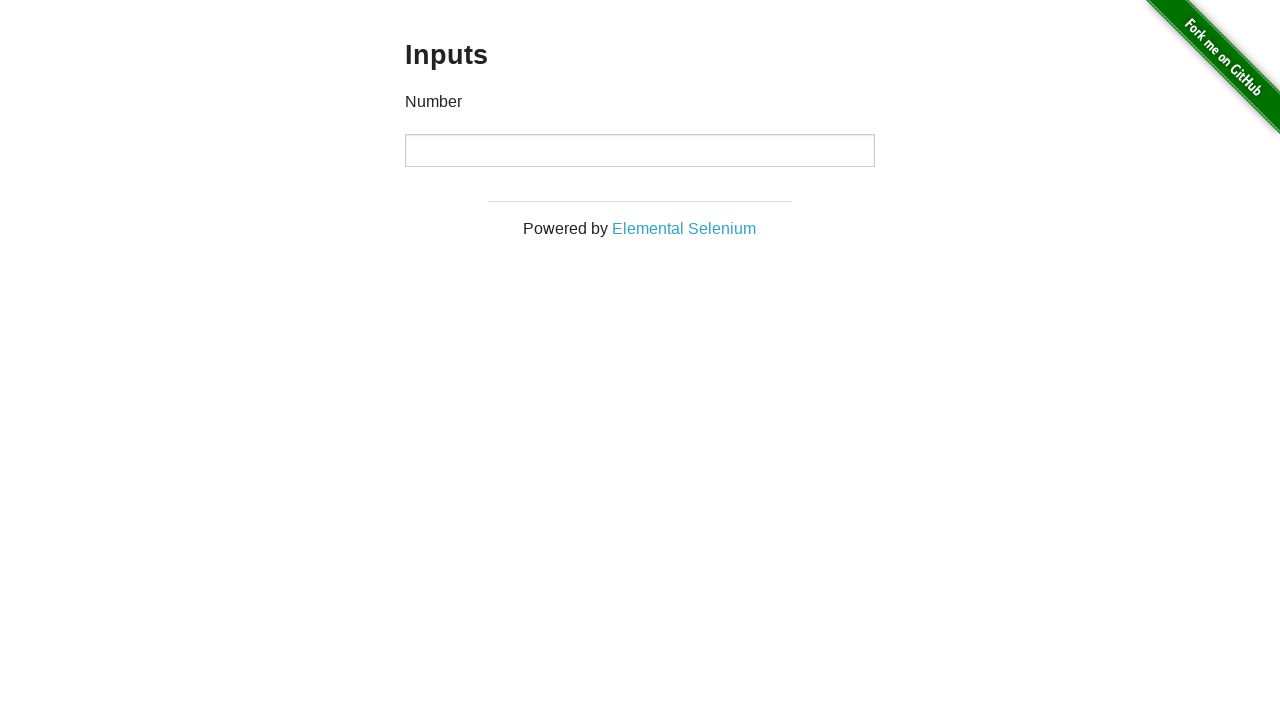

Filled number input field with '20' on input[type='number']
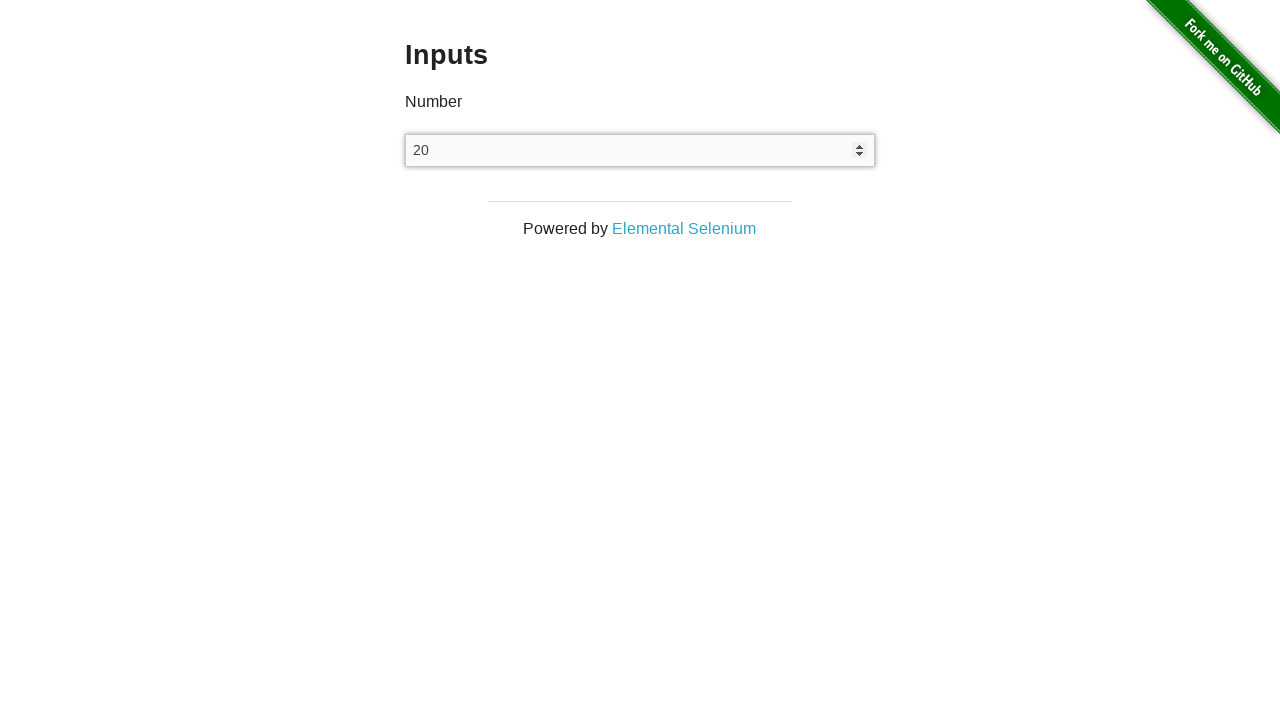

Located number input field
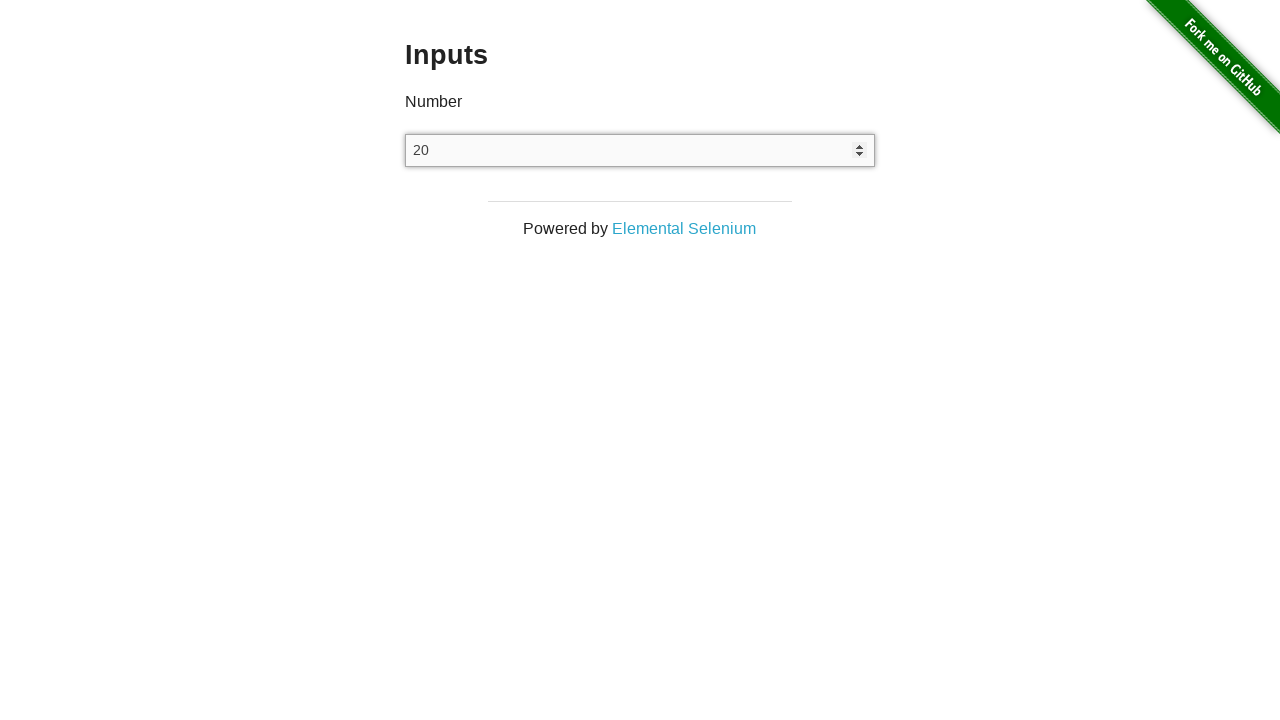

Verified input value is '20'
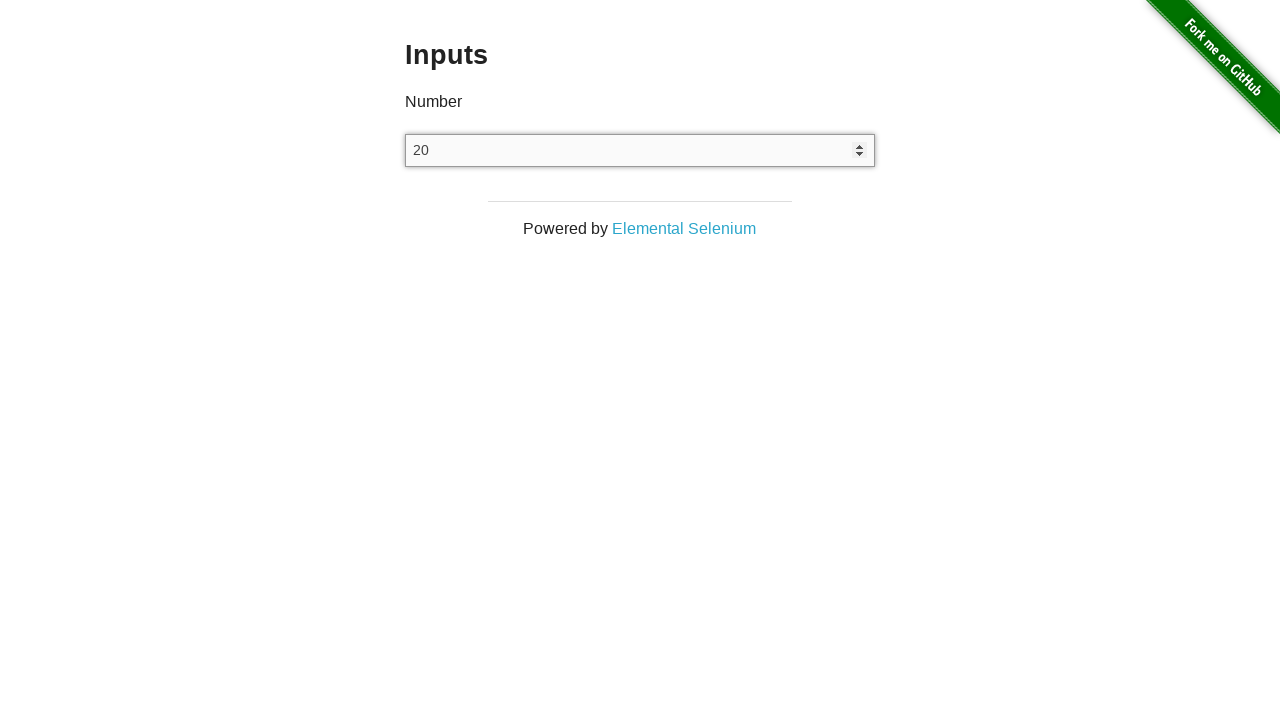

Pressed ArrowUp key to increment value on input[type='number']
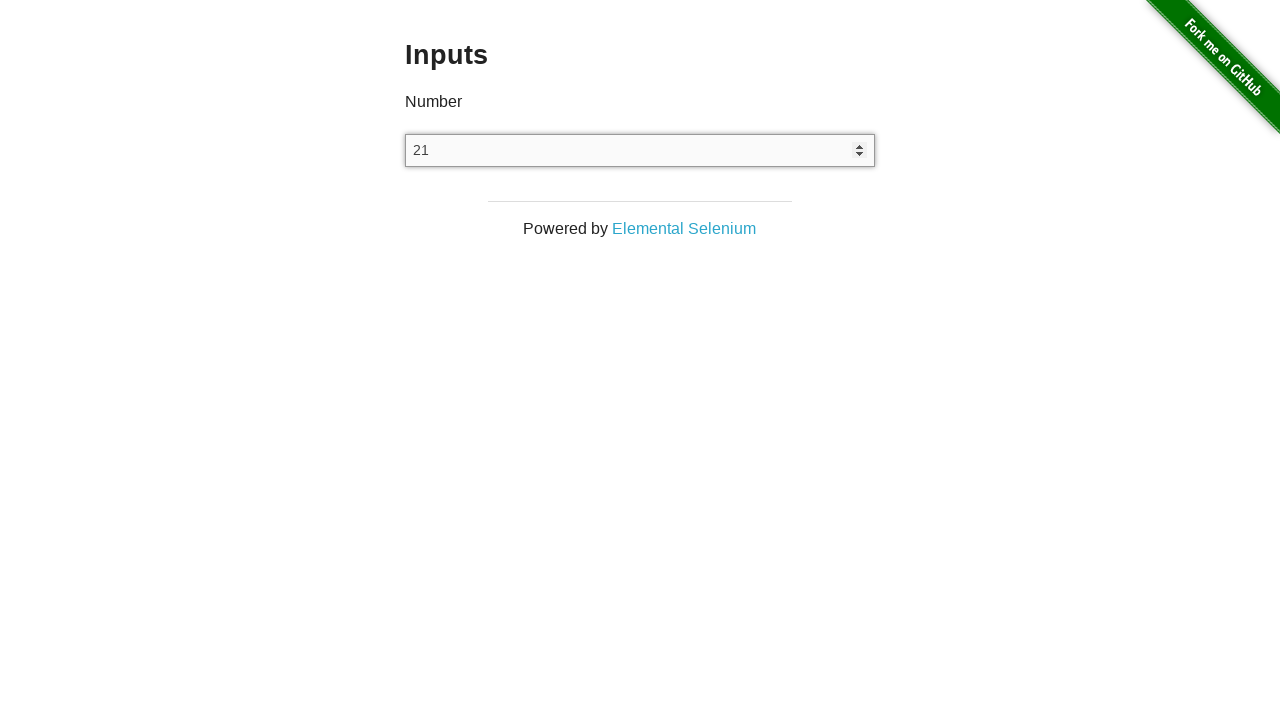

Verified input value incremented to '21'
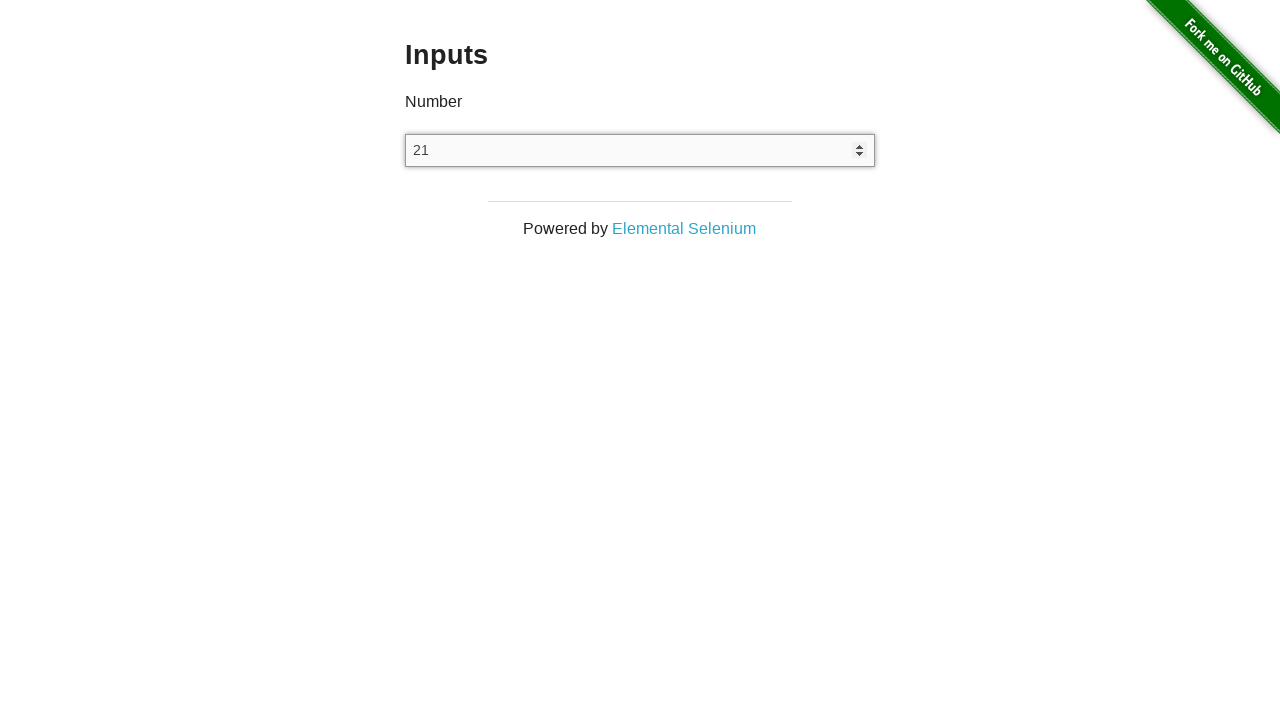

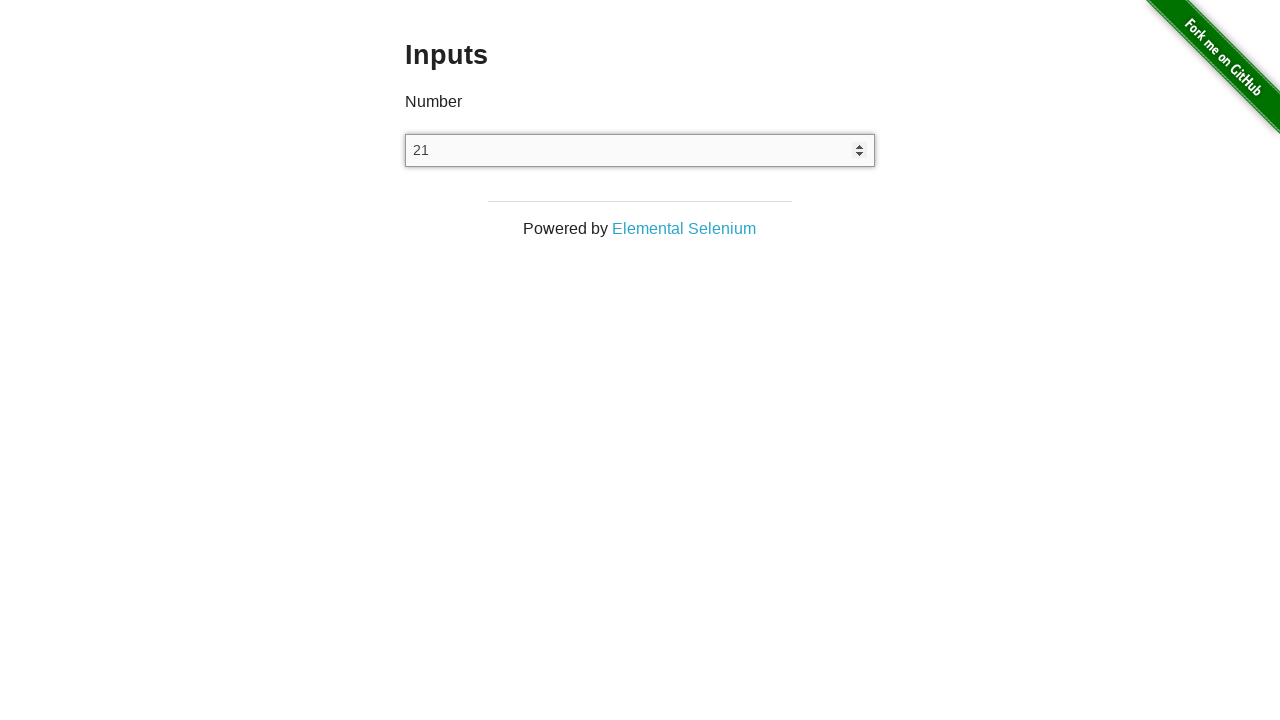